Tests bank manager interface by adding a new customer, opening an account for them, and then deleting the customer

Starting URL: https://www.globalsqa.com/angularJs-protractor/BankingProject/#/login

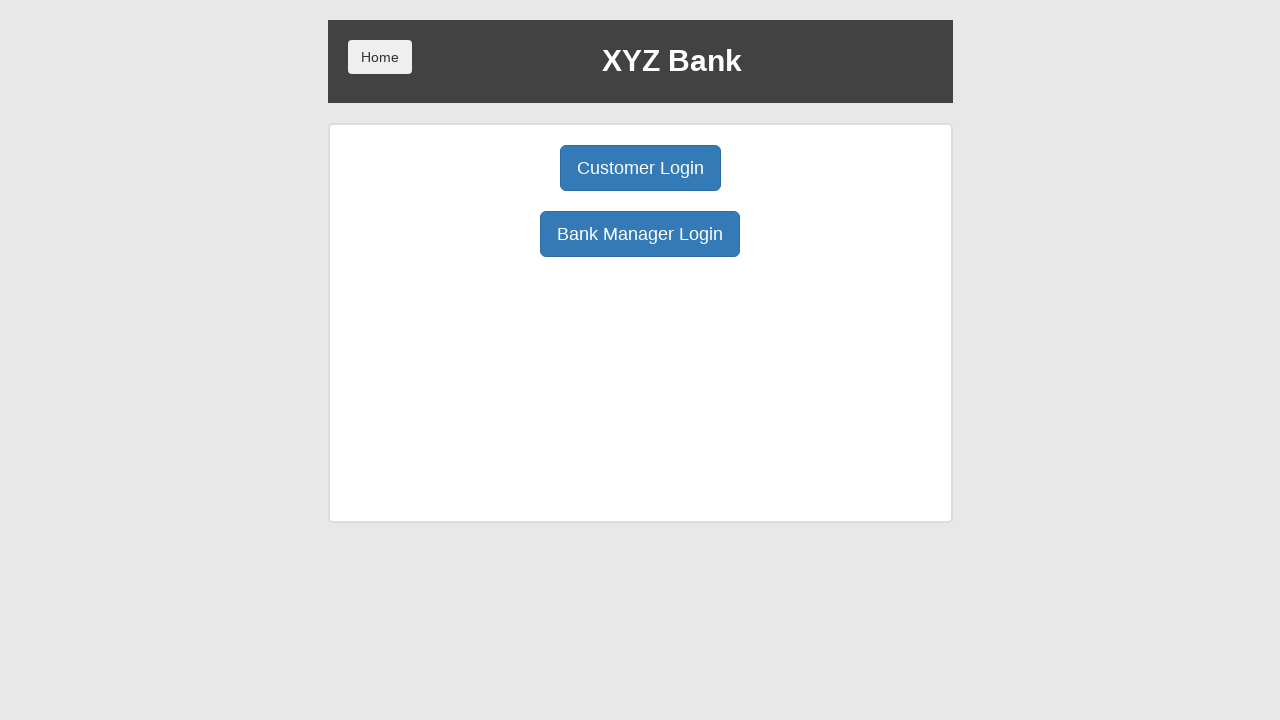

Clicked Bank Manager Login button at (640, 234) on button:has-text('Bank Manager Login')
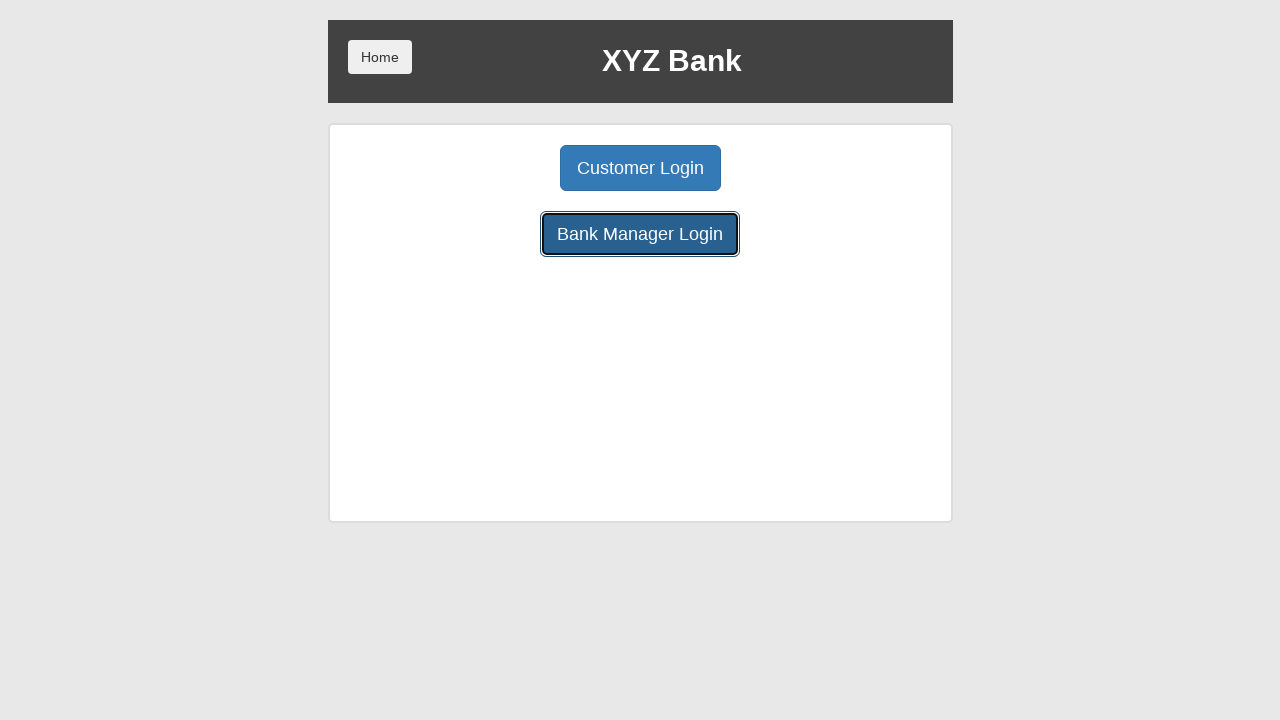

Clicked Add Customer tab at (502, 168) on xpath=/html/body/div/div/div[2]/div/div[1]/button[1]
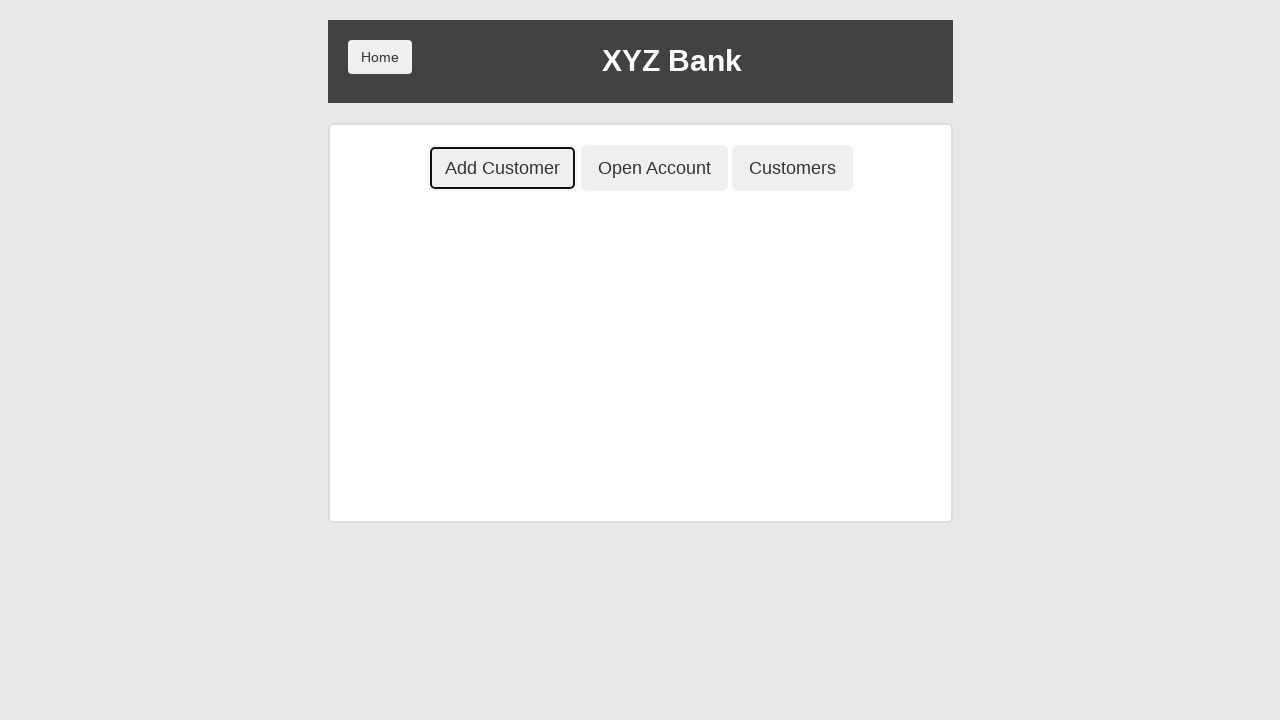

Filled First Name field with 'Nithish' on input[placeholder='First Name']
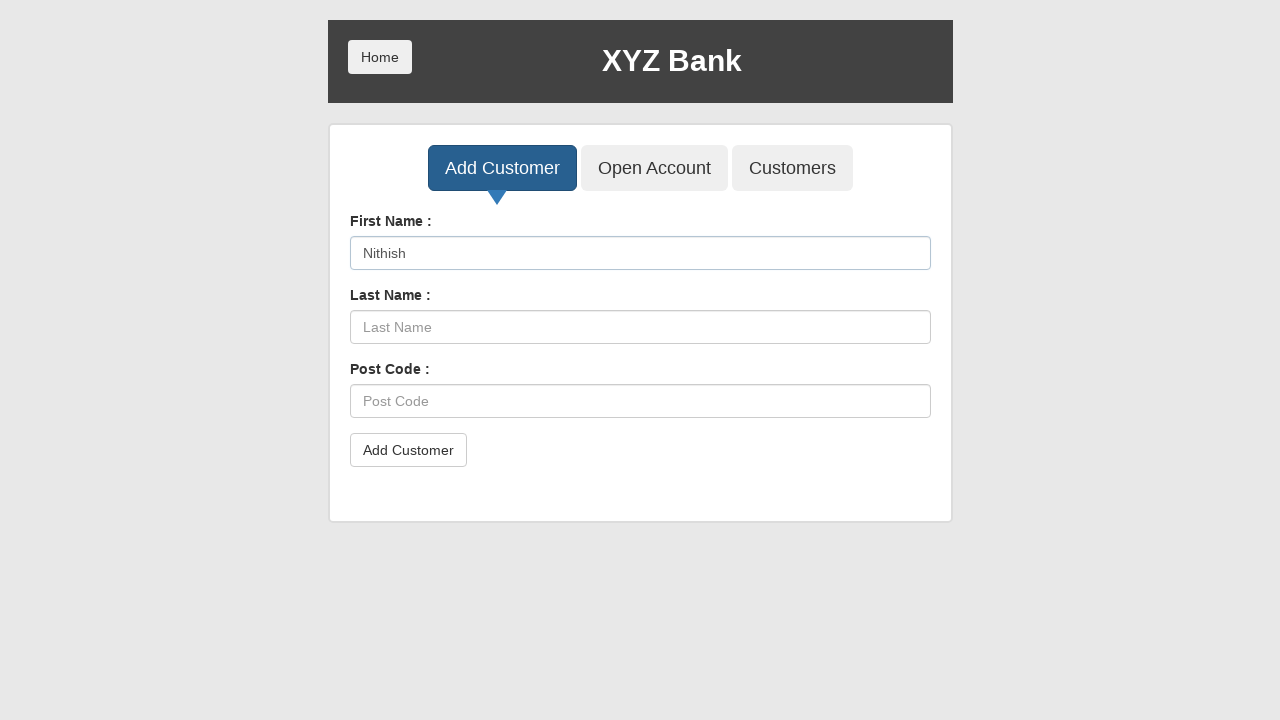

Filled Last Name field with 'Lingala' on input[placeholder='Last Name']
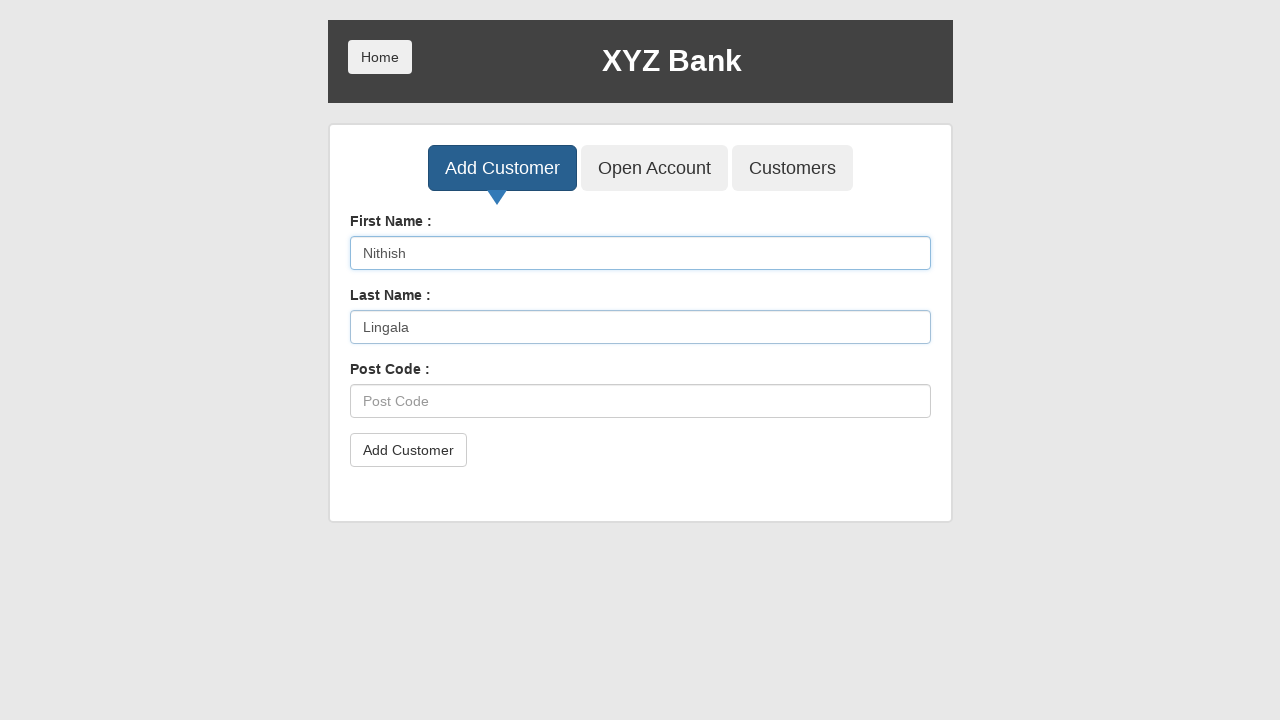

Filled Post Code field with '505001' on input[placeholder='Post Code']
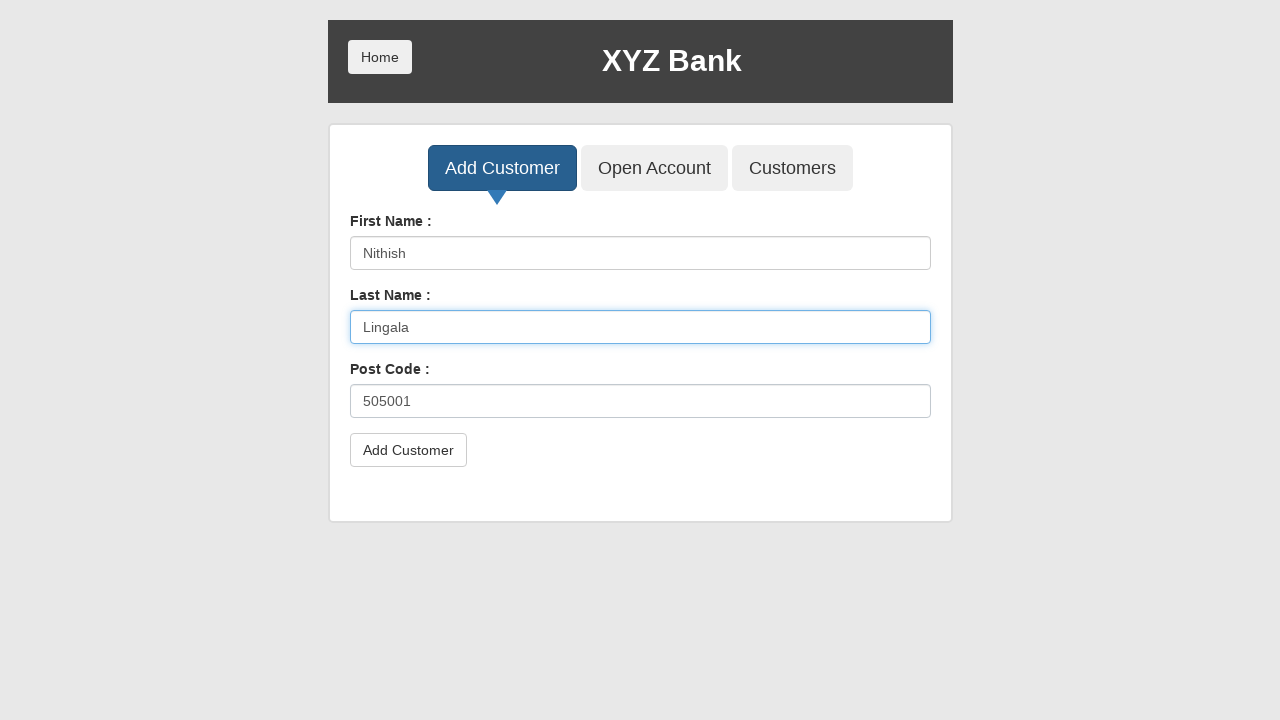

Clicked submit button to add customer at (408, 450) on button[type='submit']
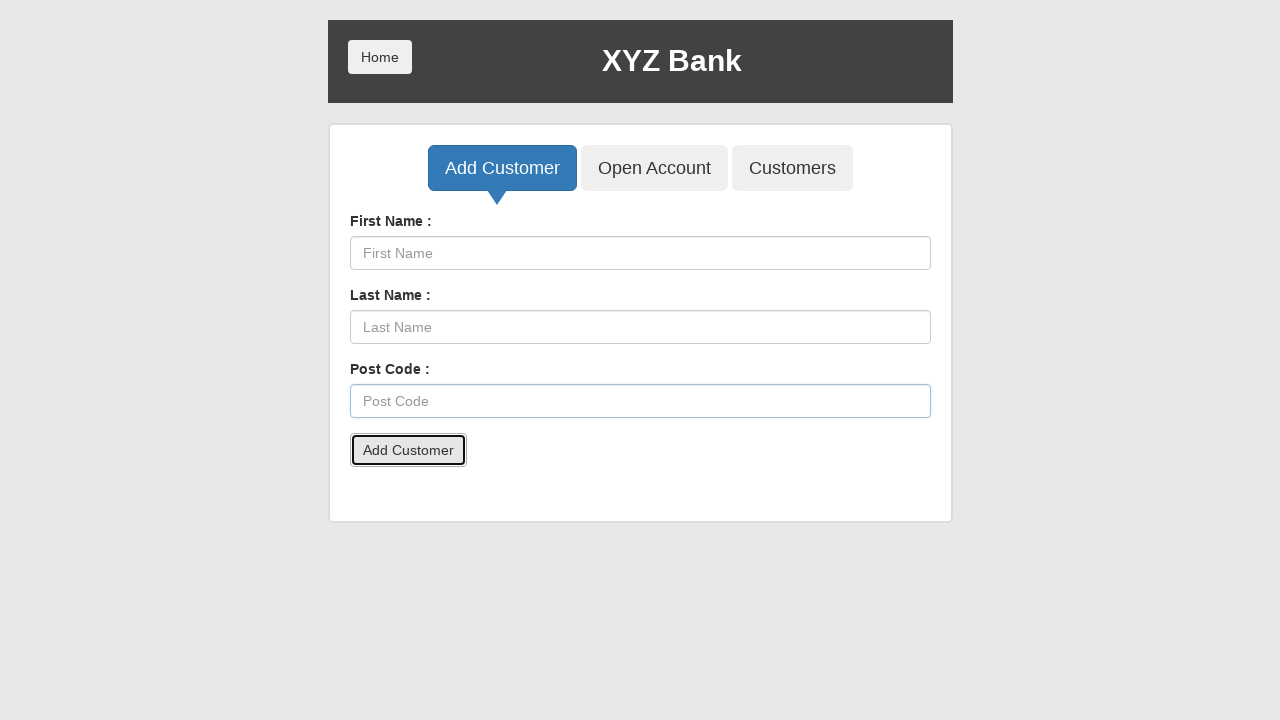

Set up alert handler to accept dialogs
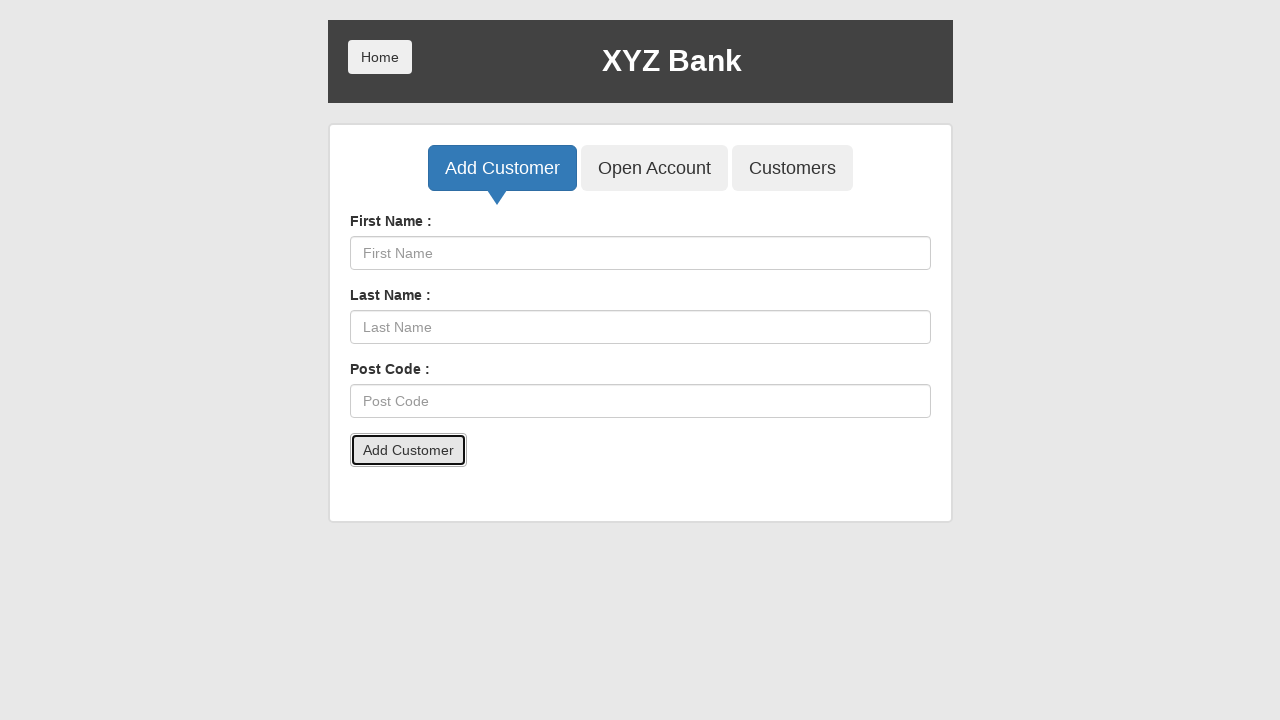

Clicked Open Account tab at (654, 168) on (//button[@class='btn btn-lg tab'])[1]
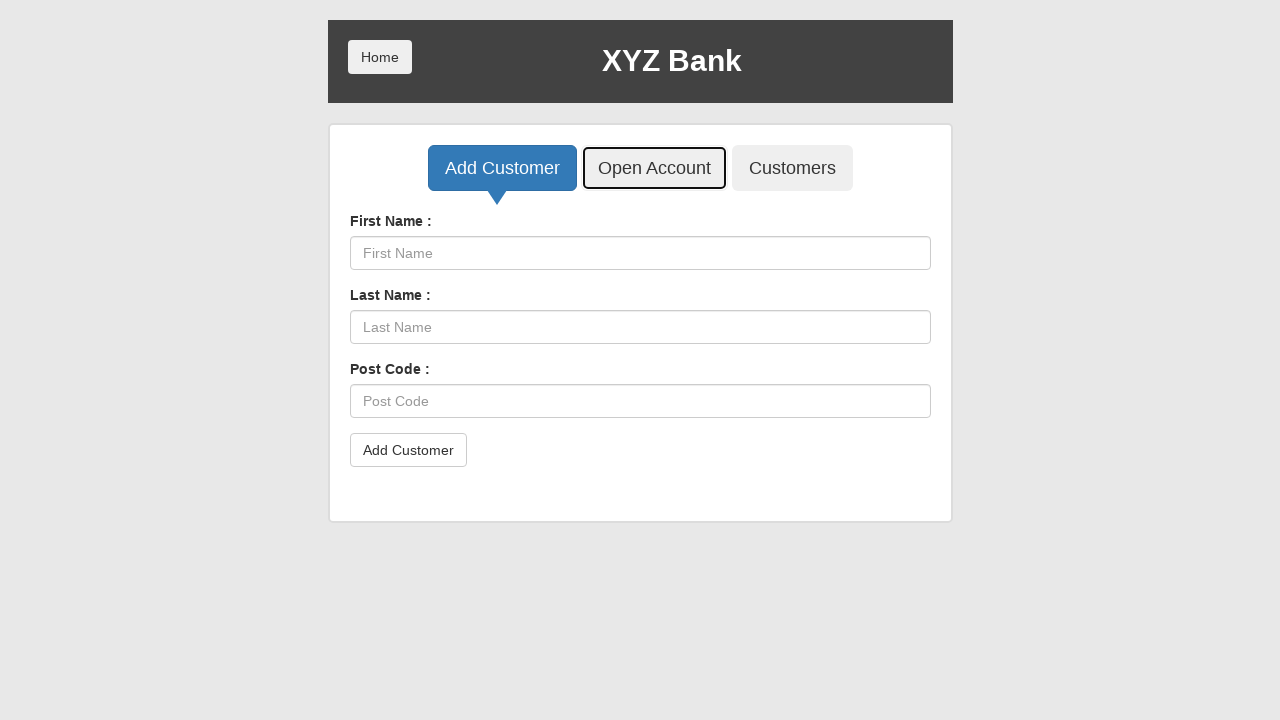

Clicked customer dropdown at (640, 253) on #userSelect
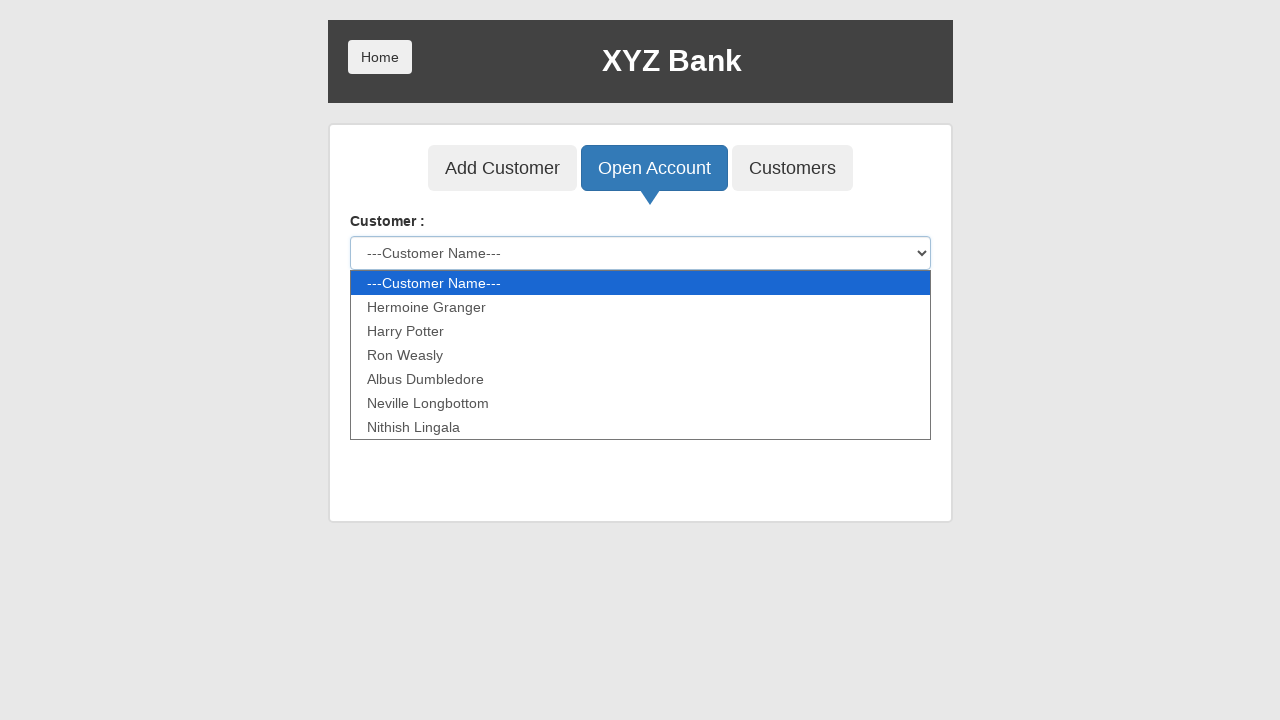

Selected customer with value '6' from dropdown on #userSelect
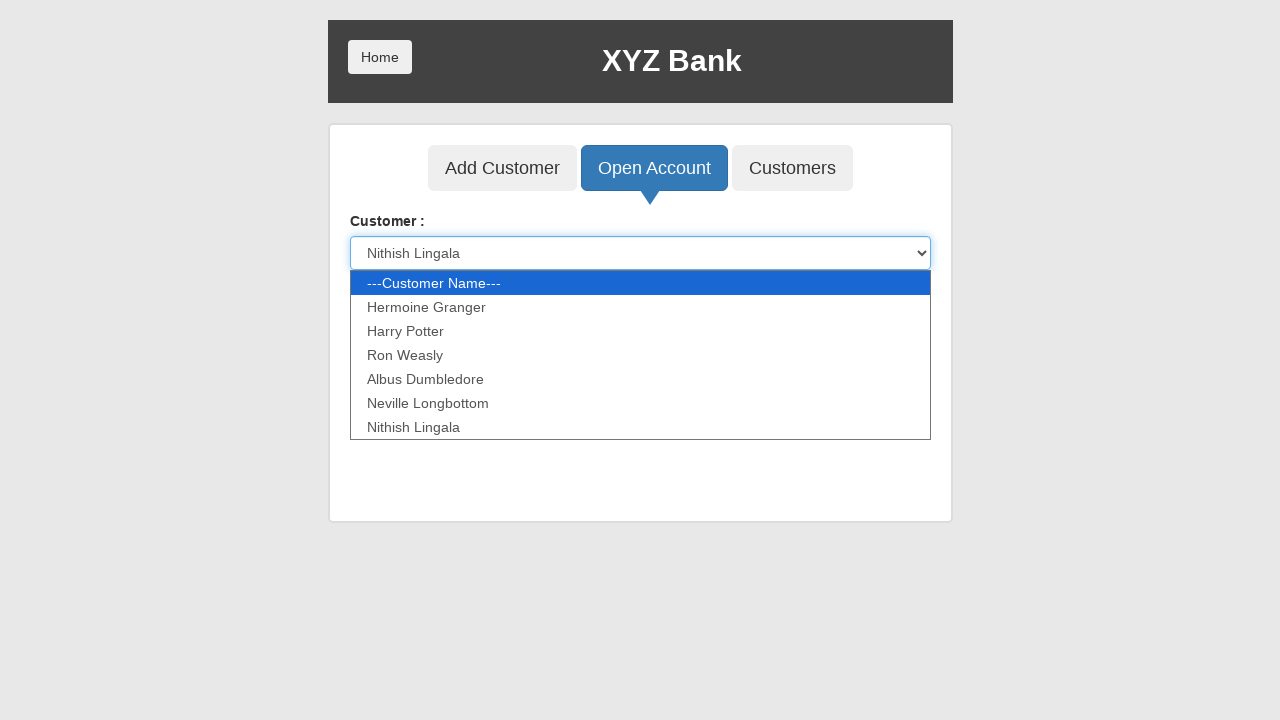

Selected 'Rupee' as currency on #currency
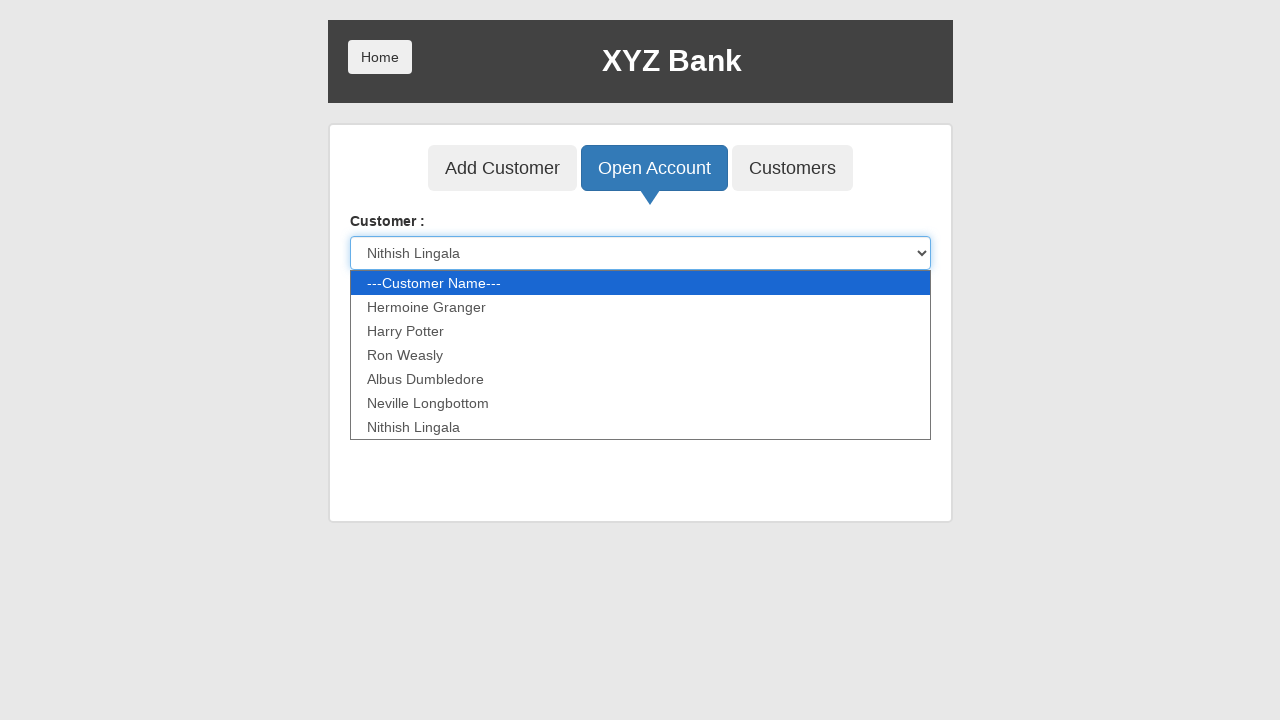

Clicked submit button to open account at (383, 372) on button[type='submit']
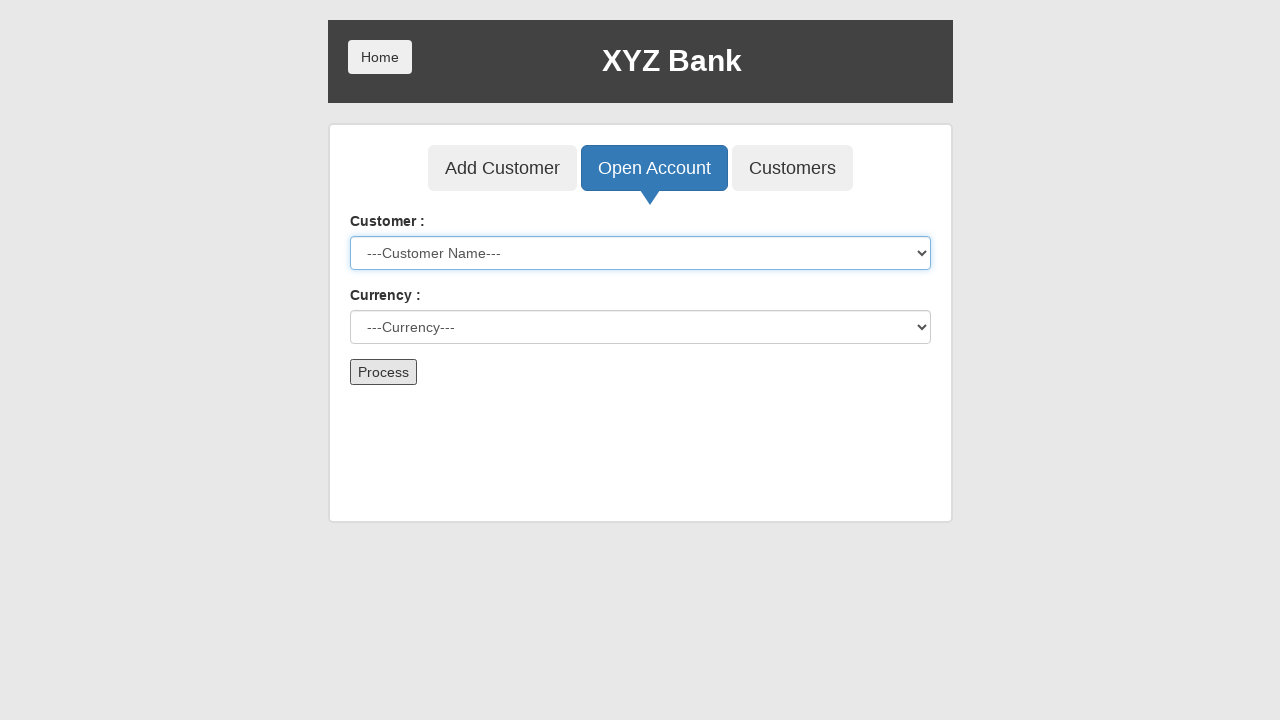

Clicked Customers tab at (792, 168) on button[ng-click='showCust()']
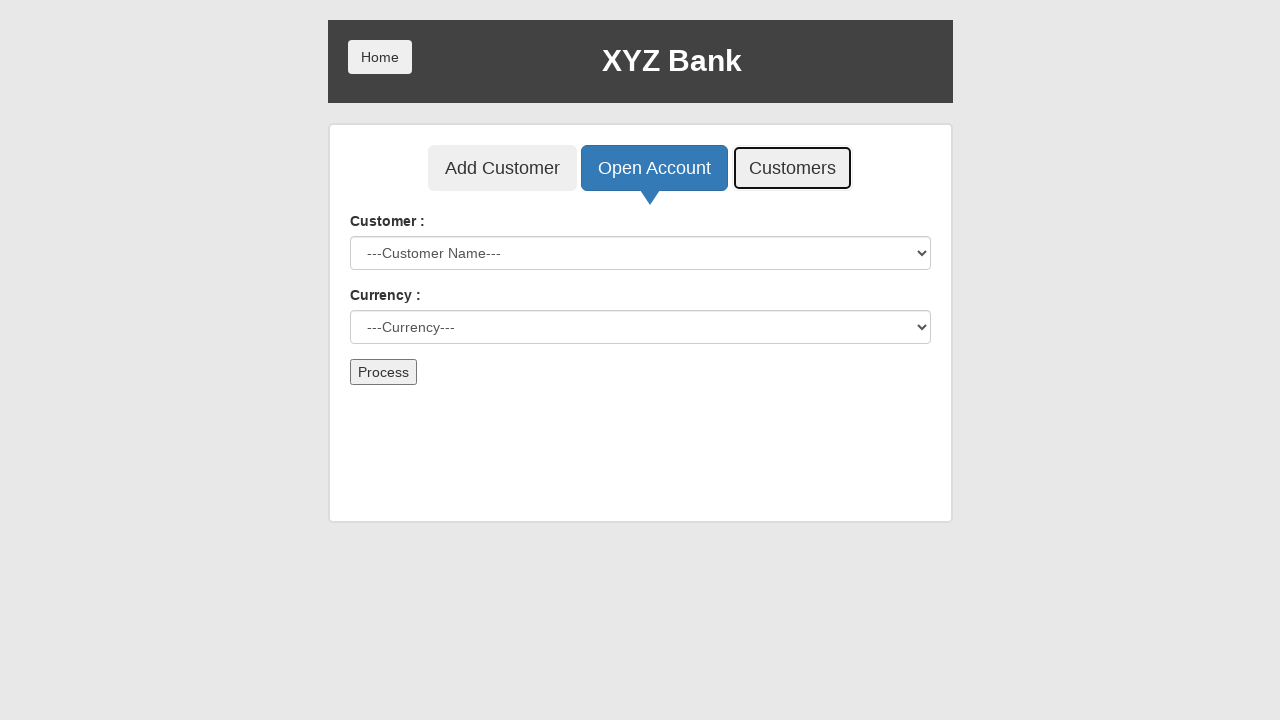

Waited 2 seconds for customer list to load
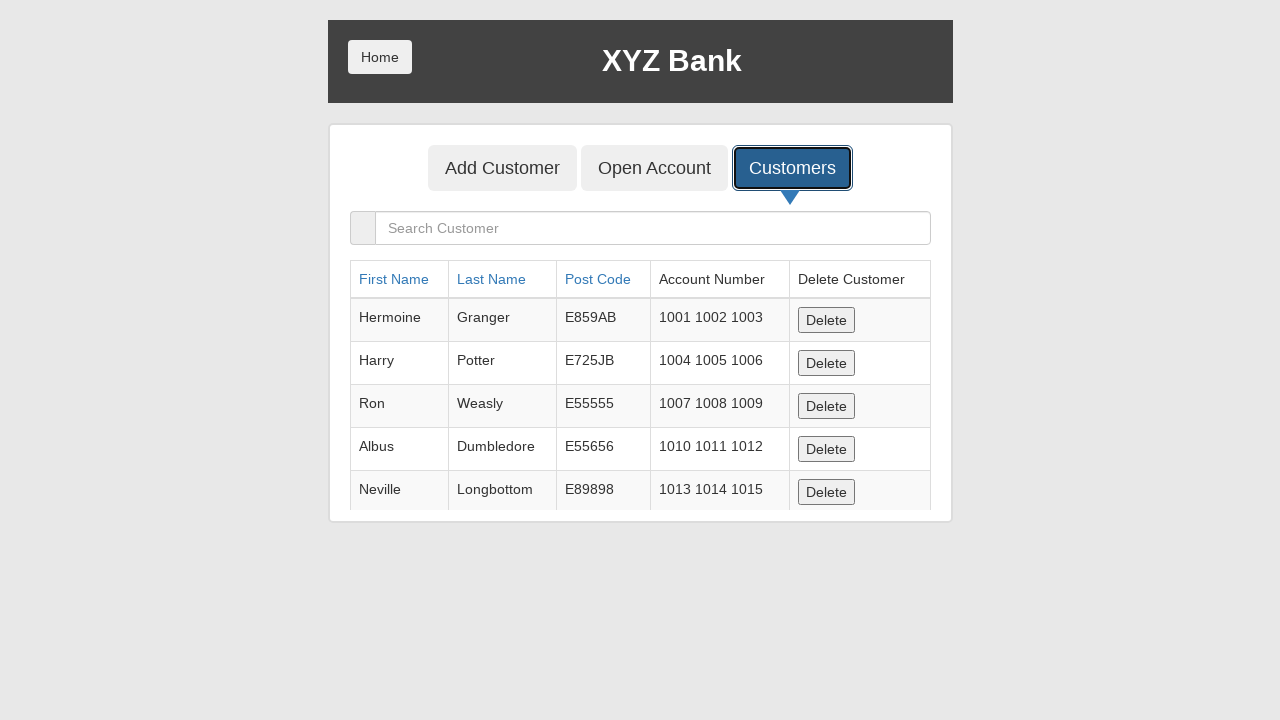

Clicked Delete button for the 6th customer at (826, 488) on (//button[text()='Delete'])[6]
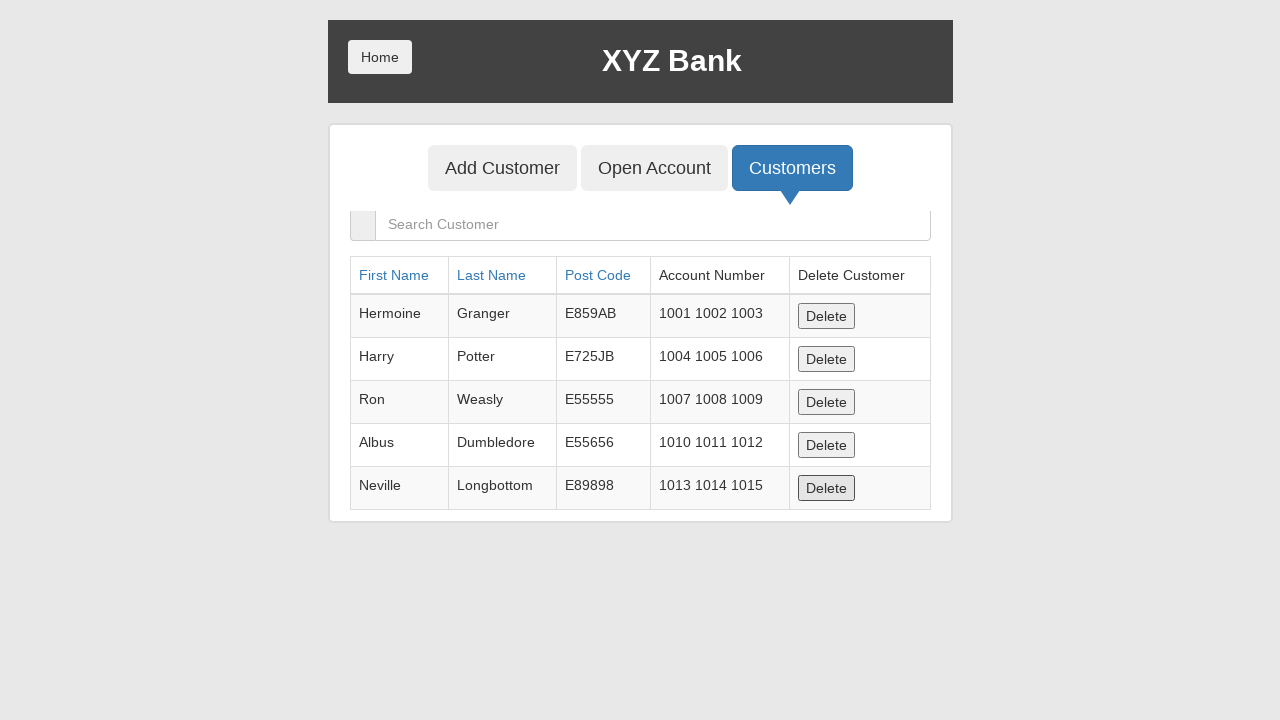

Clicked Home button to return to login page at (380, 57) on button:has-text('Home')
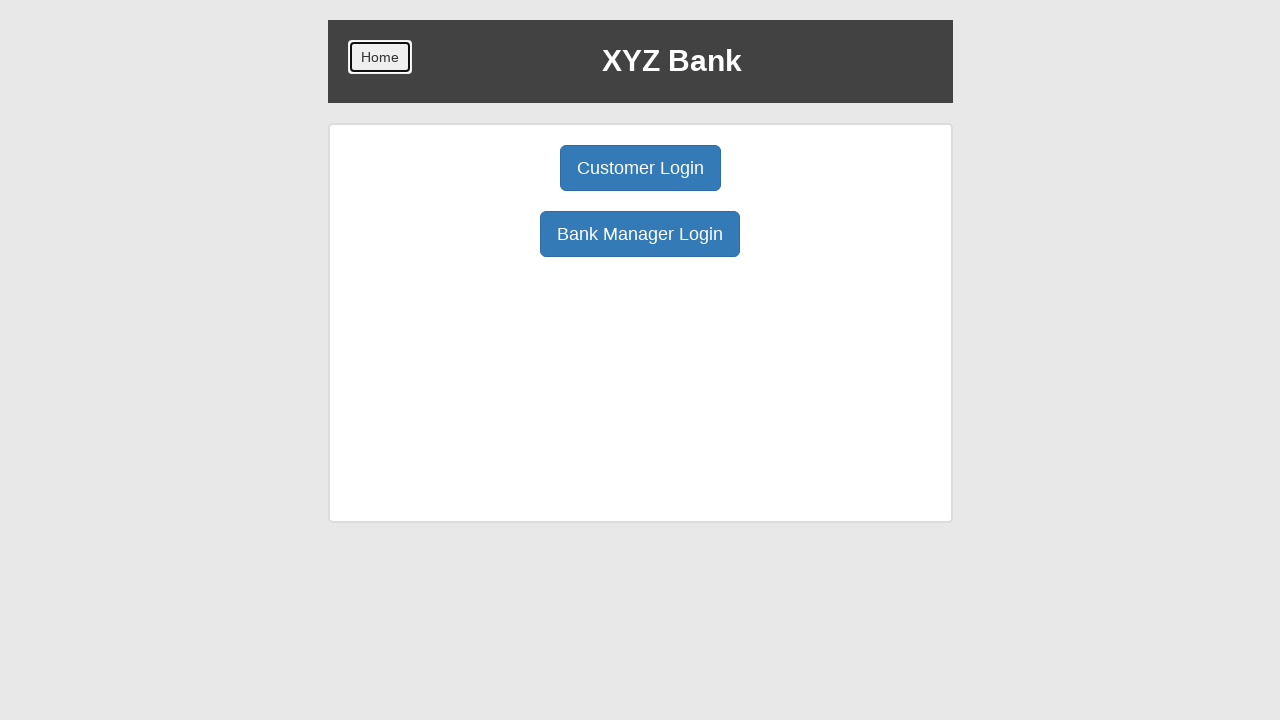

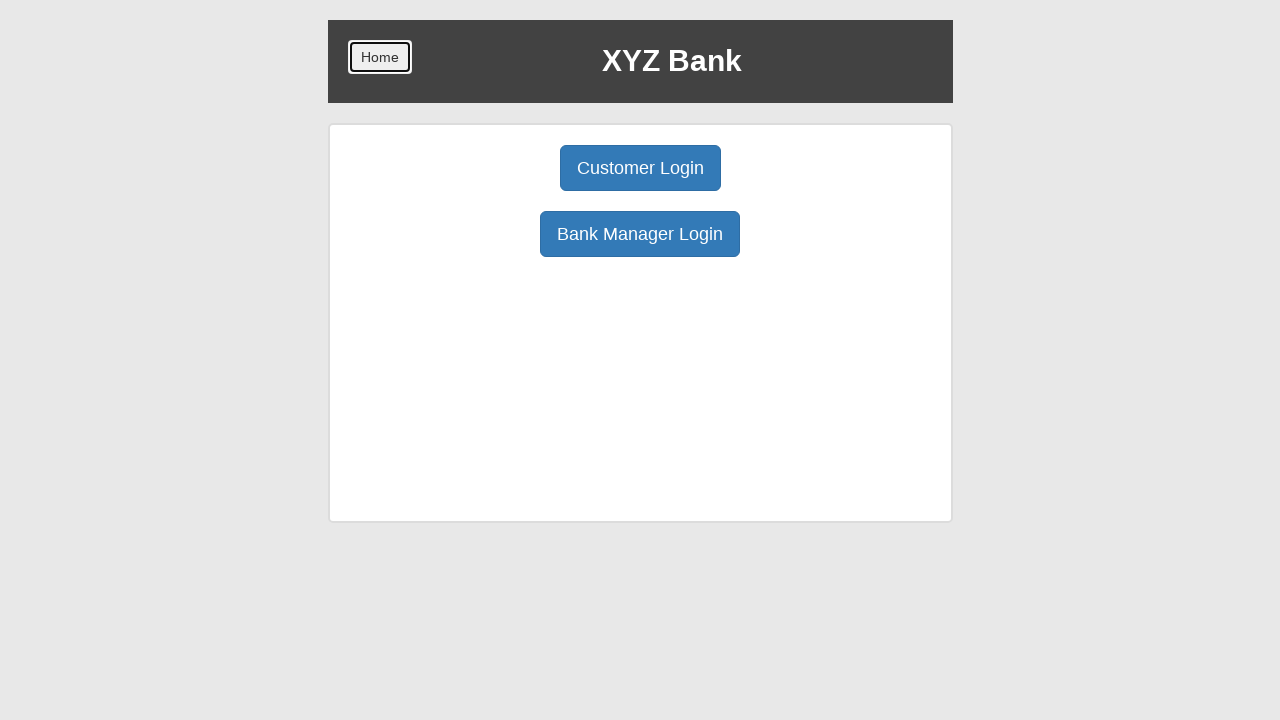